Tests input field functionality by clicking on the first name input, typing text, and verifying the value

Starting URL: https://testeroprogramowania.github.io/selenium/basics.html

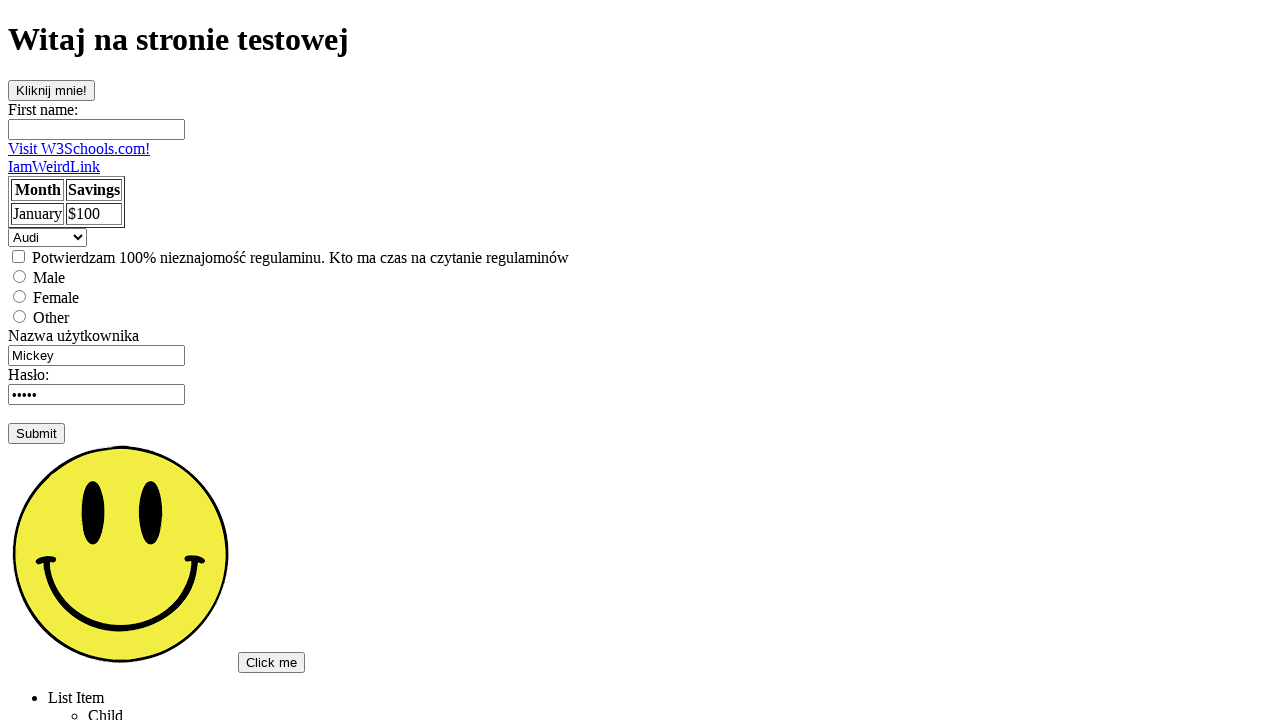

Clicked on the first name input field at (96, 129) on input[name='fname']
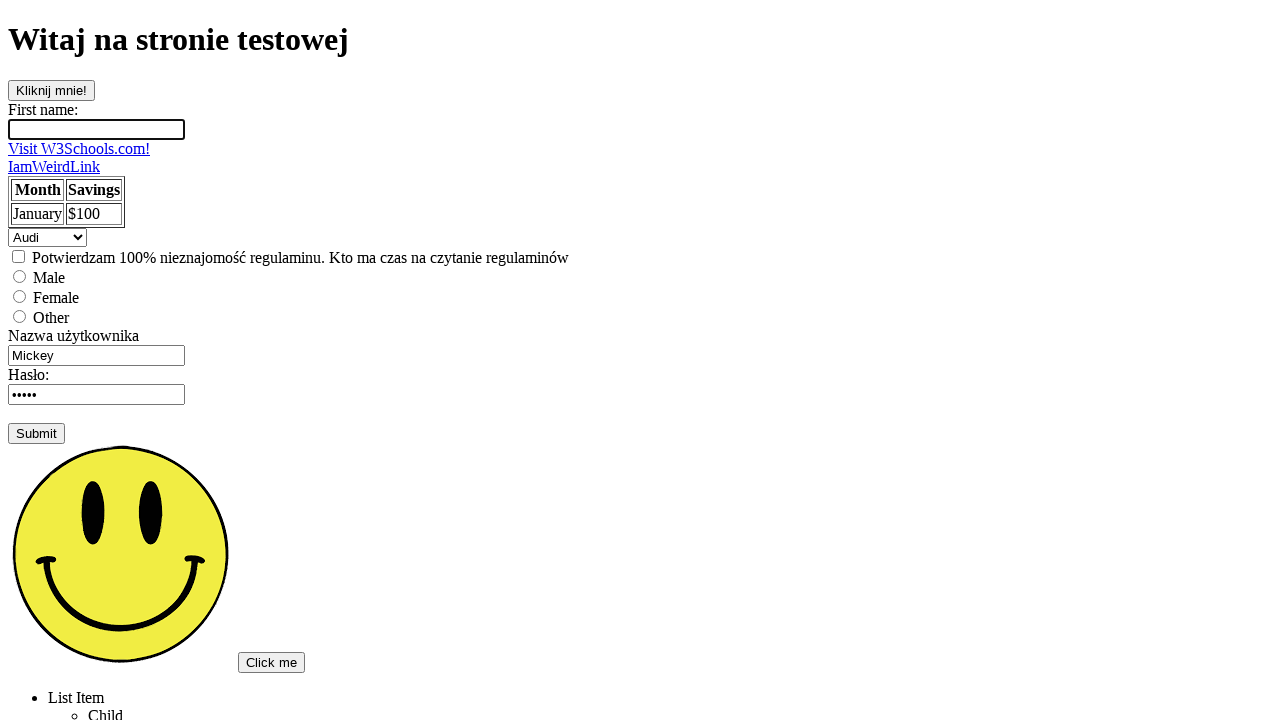

Filled first name input field with 'Selenium' on input[name='fname']
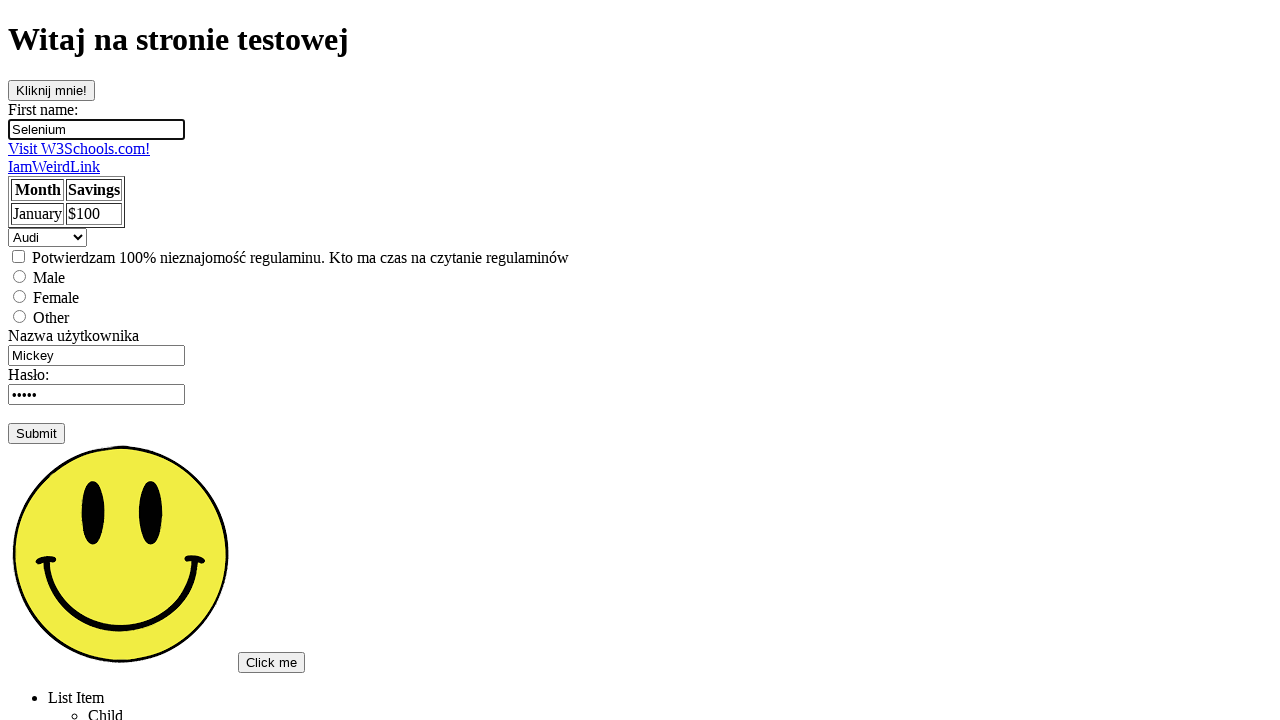

Verified that first name input field contains 'Selenium'
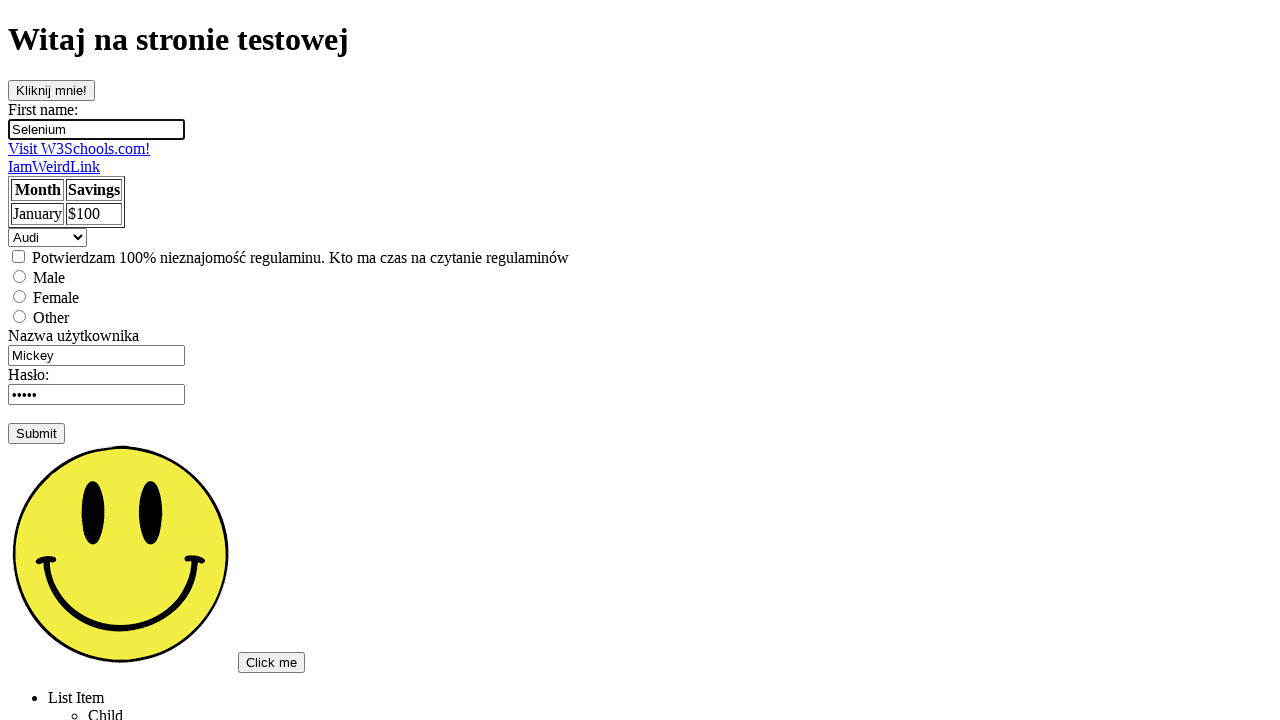

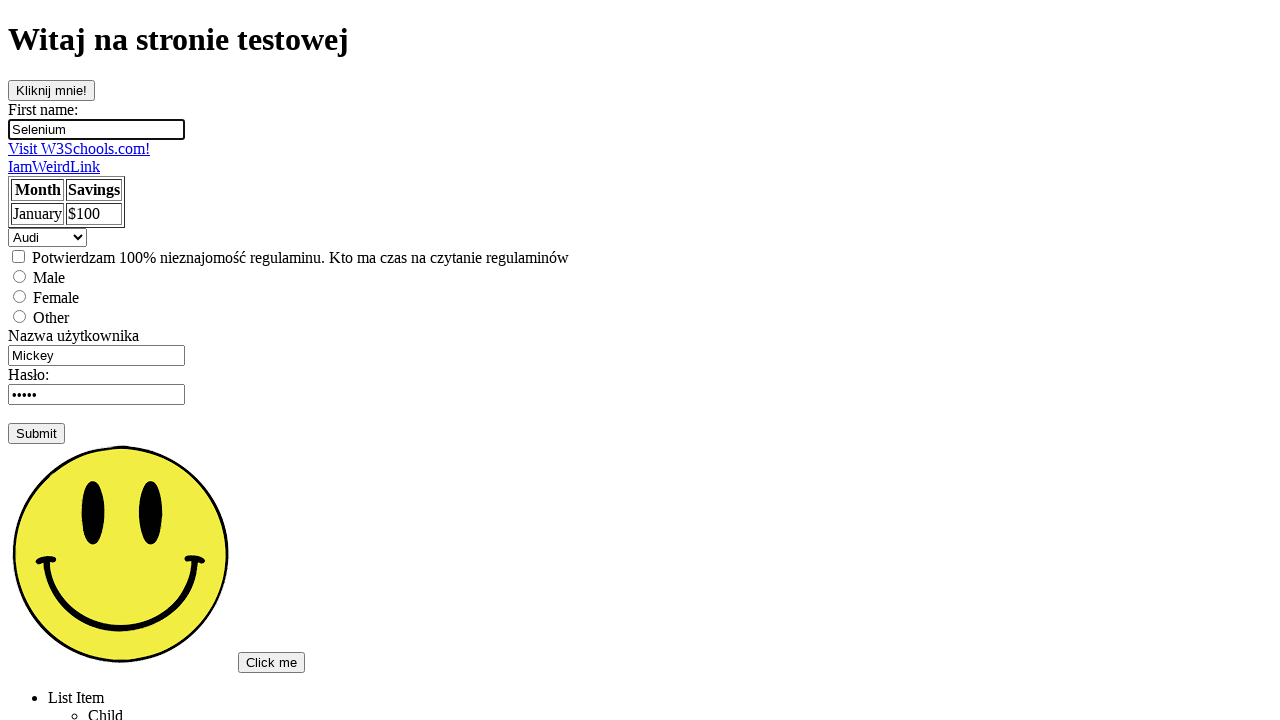